Opens the Petz pet shop website and verifies the page title matches the expected value

Starting URL: https://www.petz.com.br

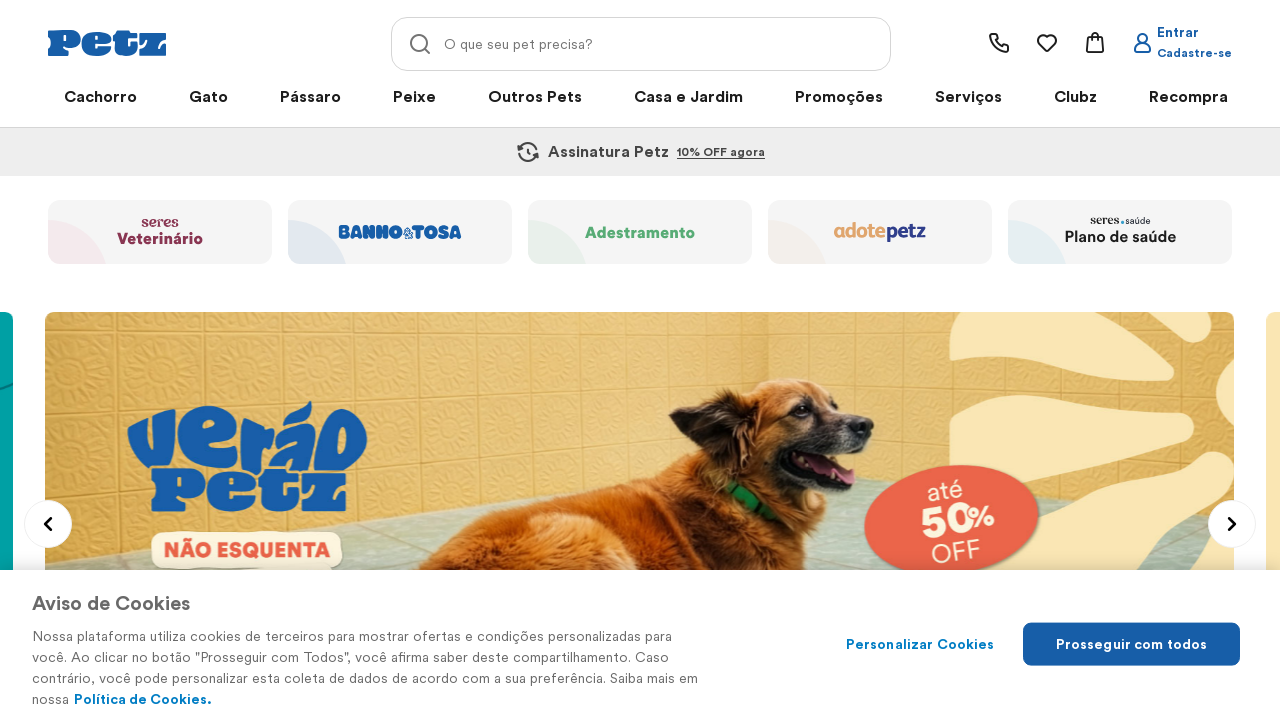

Waited for page DOM content to be fully loaded
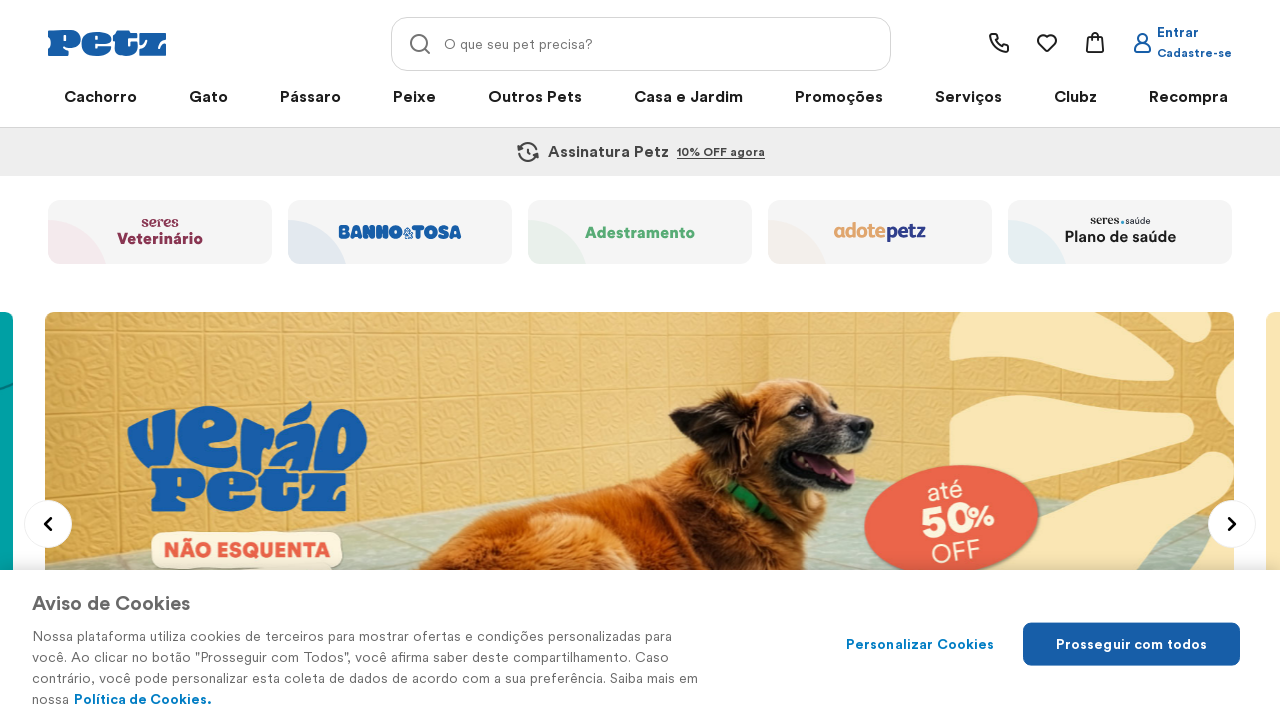

Verified page title contains 'Petz' or 'Pet Shop'
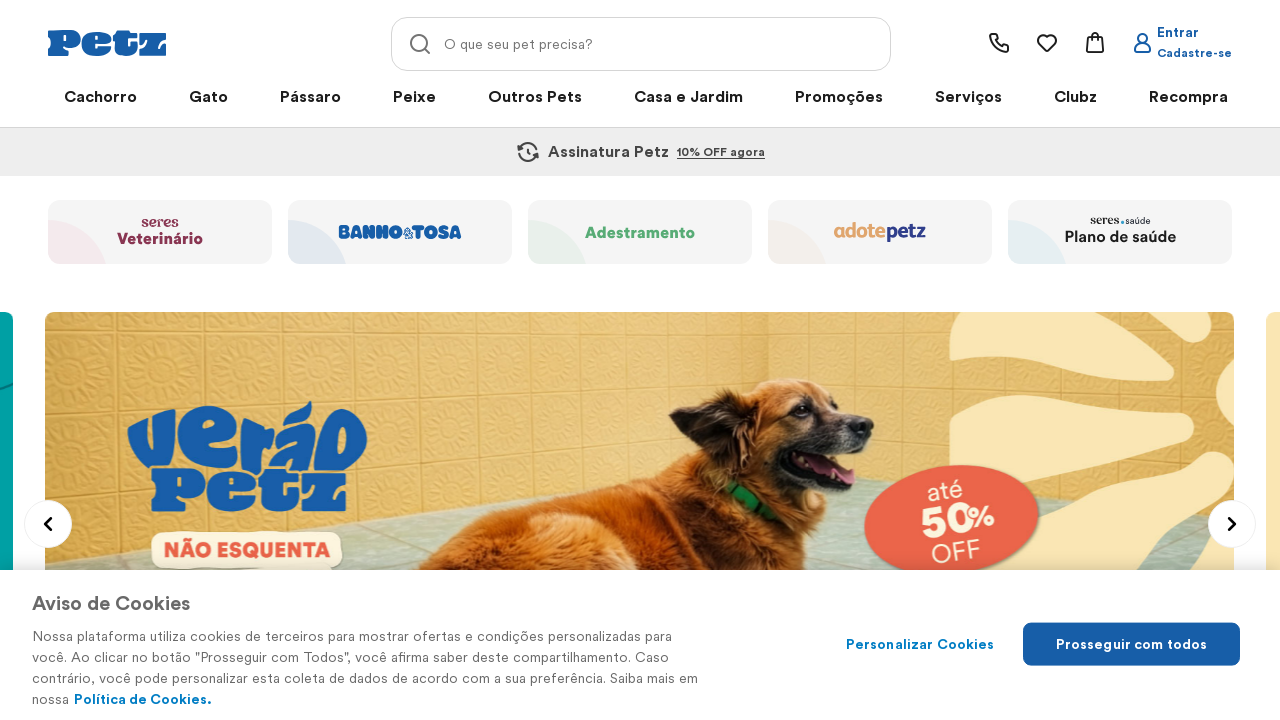

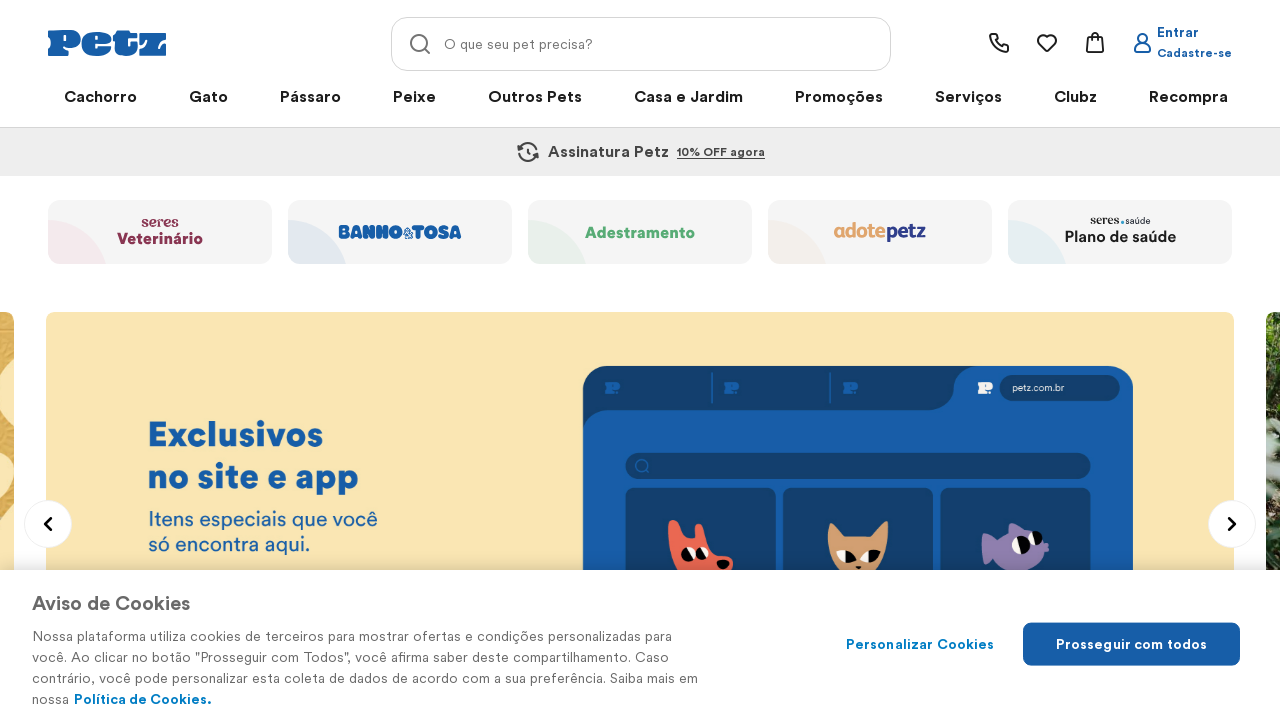